Tests editing a todo item by double-clicking, entering new text, and pressing Enter

Starting URL: https://demo.playwright.dev/todomvc

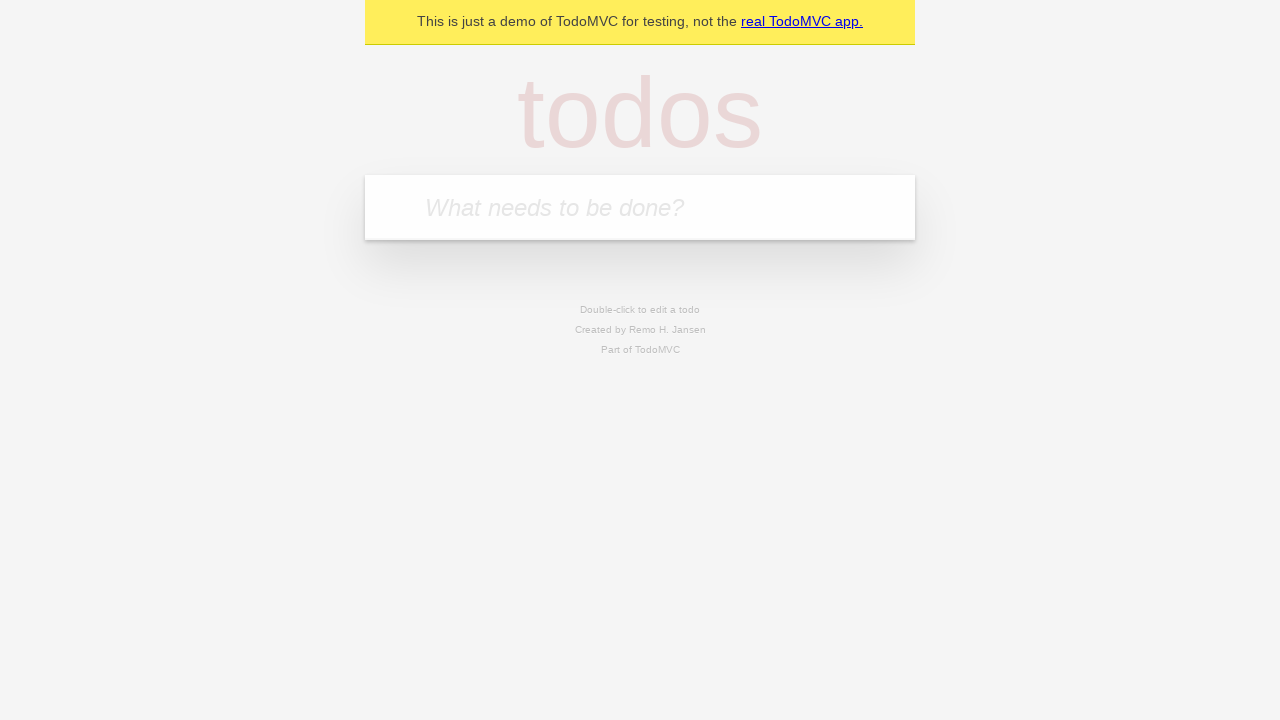

Filled todo input with 'buy some cheese' on internal:attr=[placeholder="What needs to be done?"i]
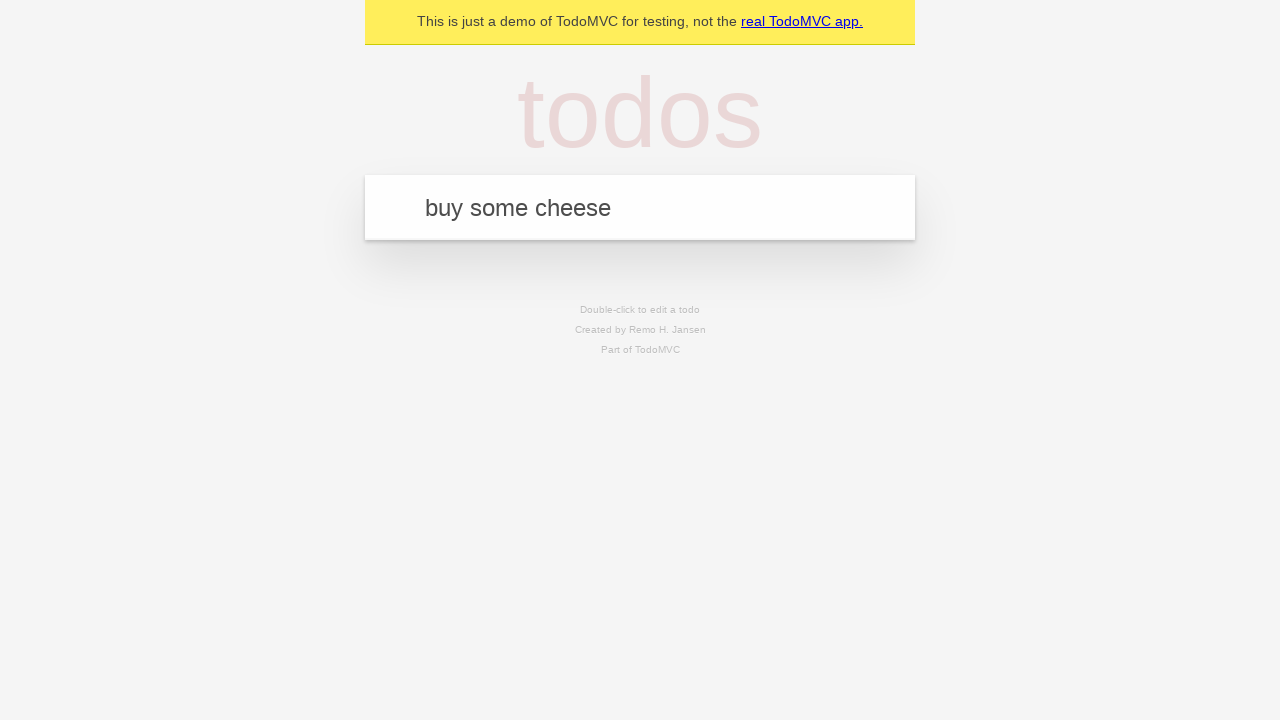

Pressed Enter to create first todo on internal:attr=[placeholder="What needs to be done?"i]
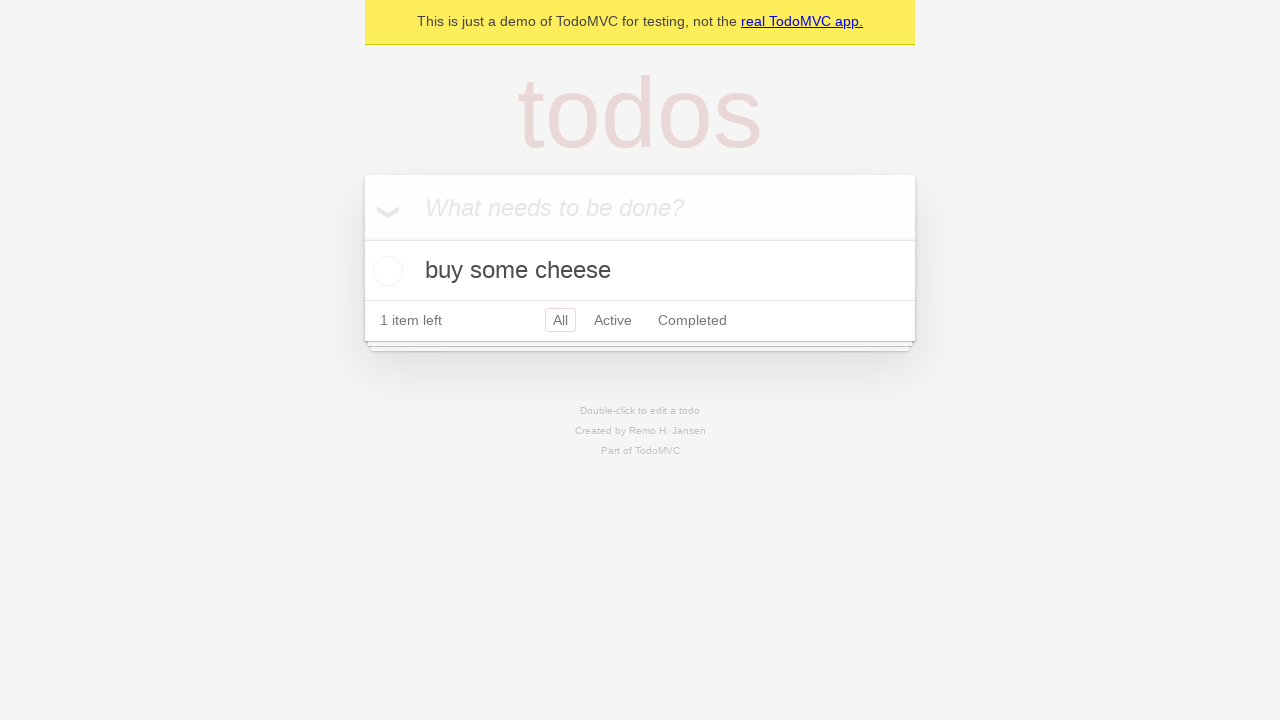

Filled todo input with 'feed the cat' on internal:attr=[placeholder="What needs to be done?"i]
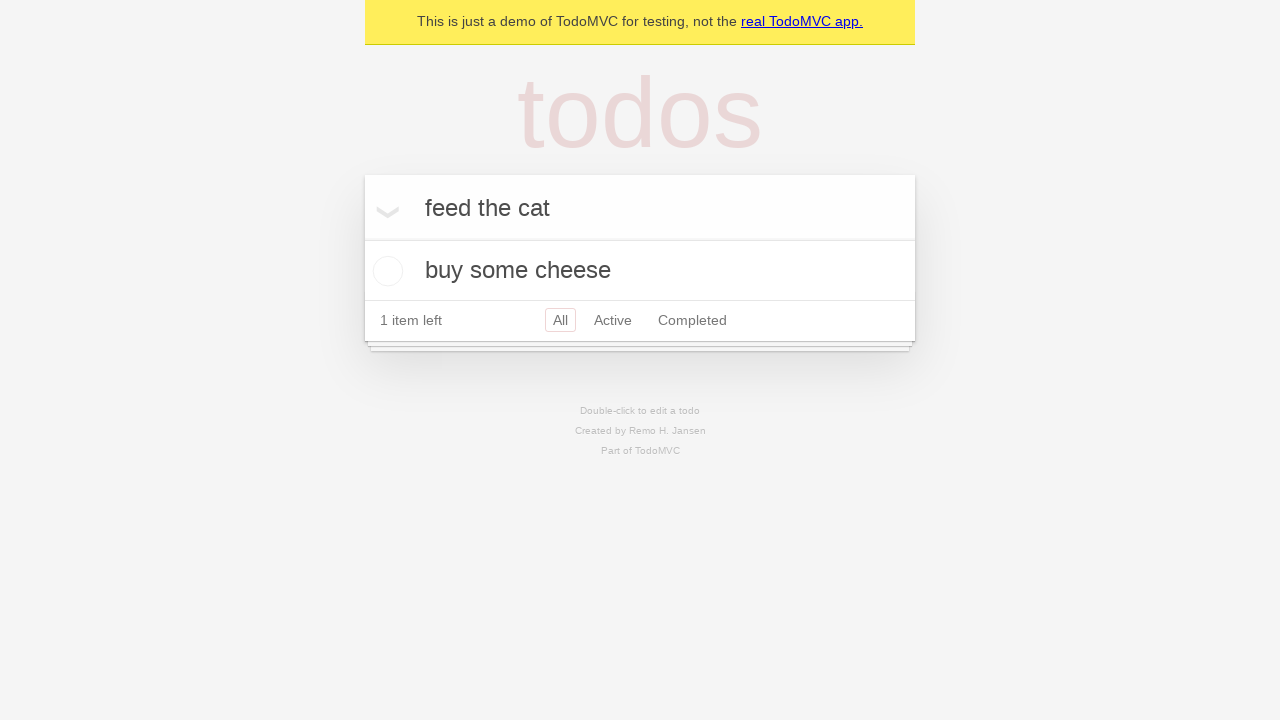

Pressed Enter to create second todo on internal:attr=[placeholder="What needs to be done?"i]
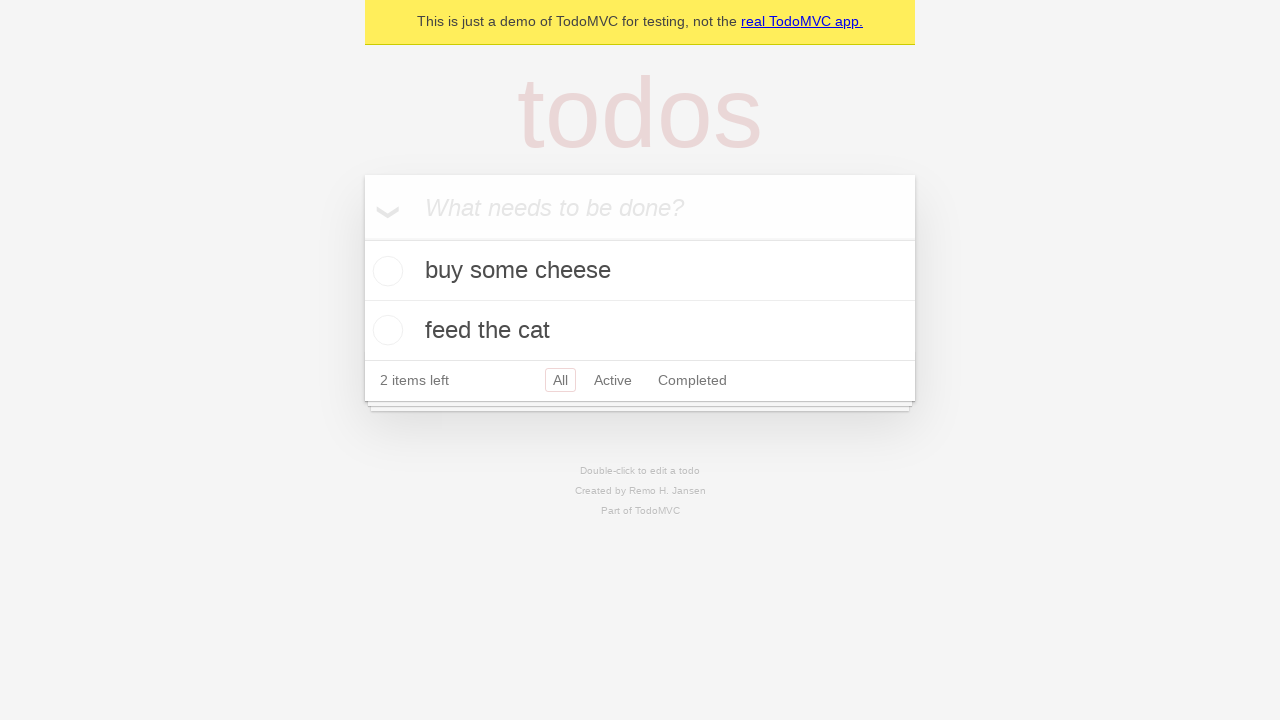

Filled todo input with 'book a doctors appointment' on internal:attr=[placeholder="What needs to be done?"i]
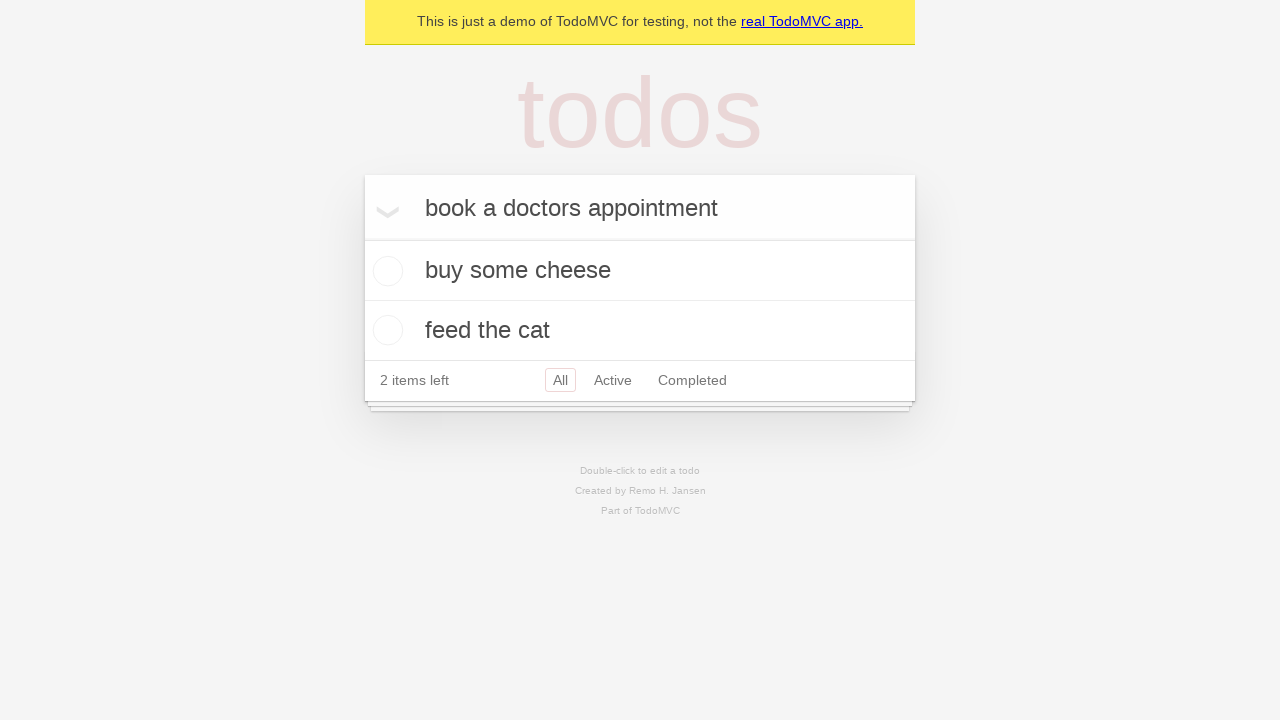

Pressed Enter to create third todo on internal:attr=[placeholder="What needs to be done?"i]
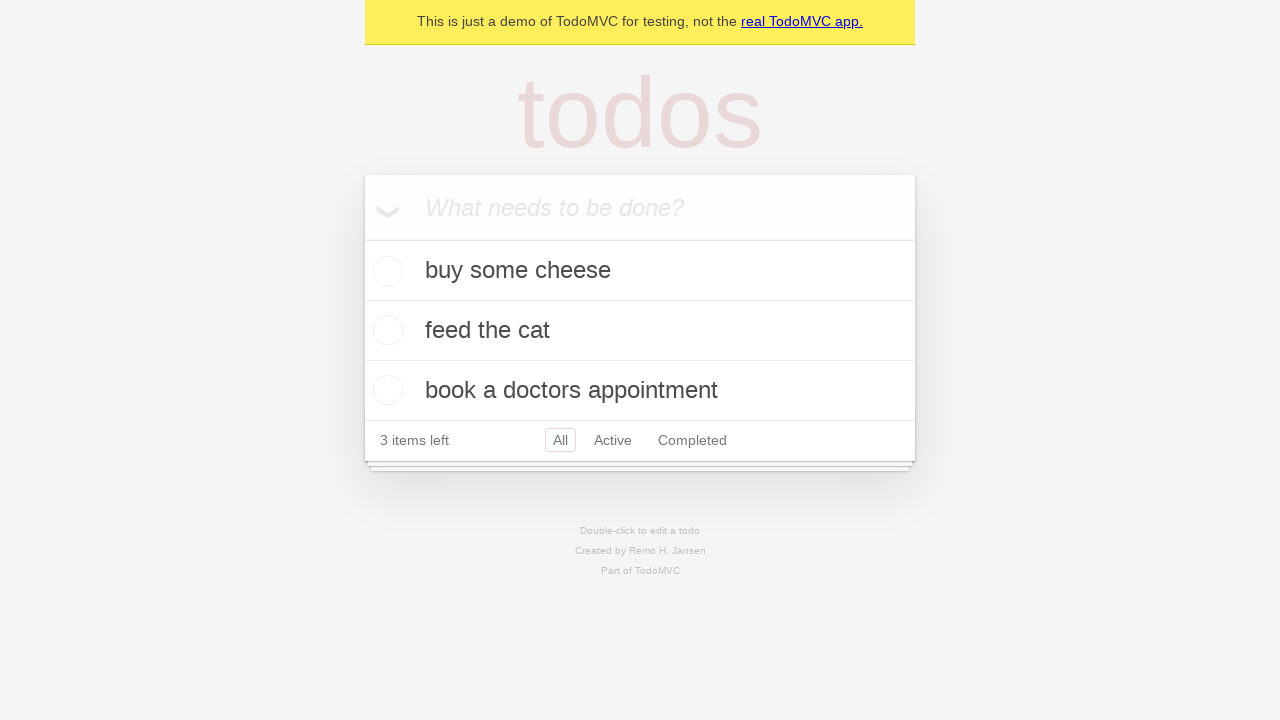

Double-clicked second todo item to enter edit mode at (640, 331) on internal:testid=[data-testid="todo-item"s] >> nth=1
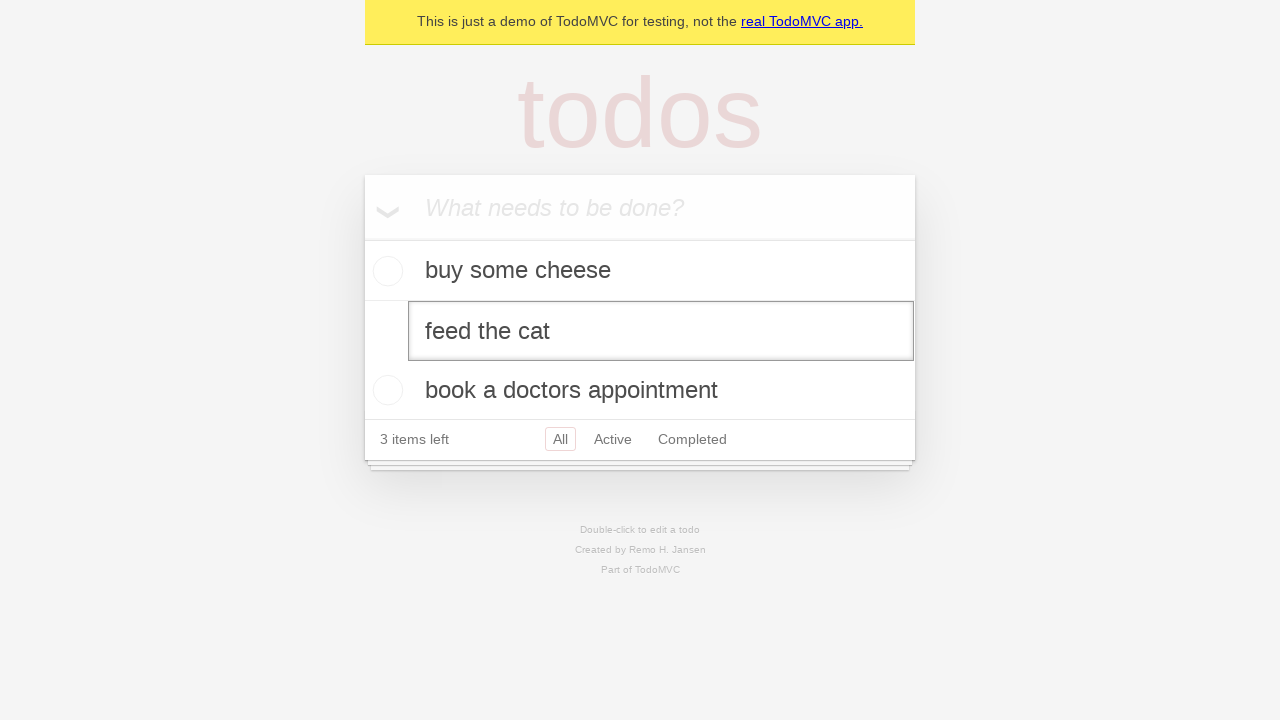

Filled edit textbox with 'buy some sausages' on internal:testid=[data-testid="todo-item"s] >> nth=1 >> internal:role=textbox[nam
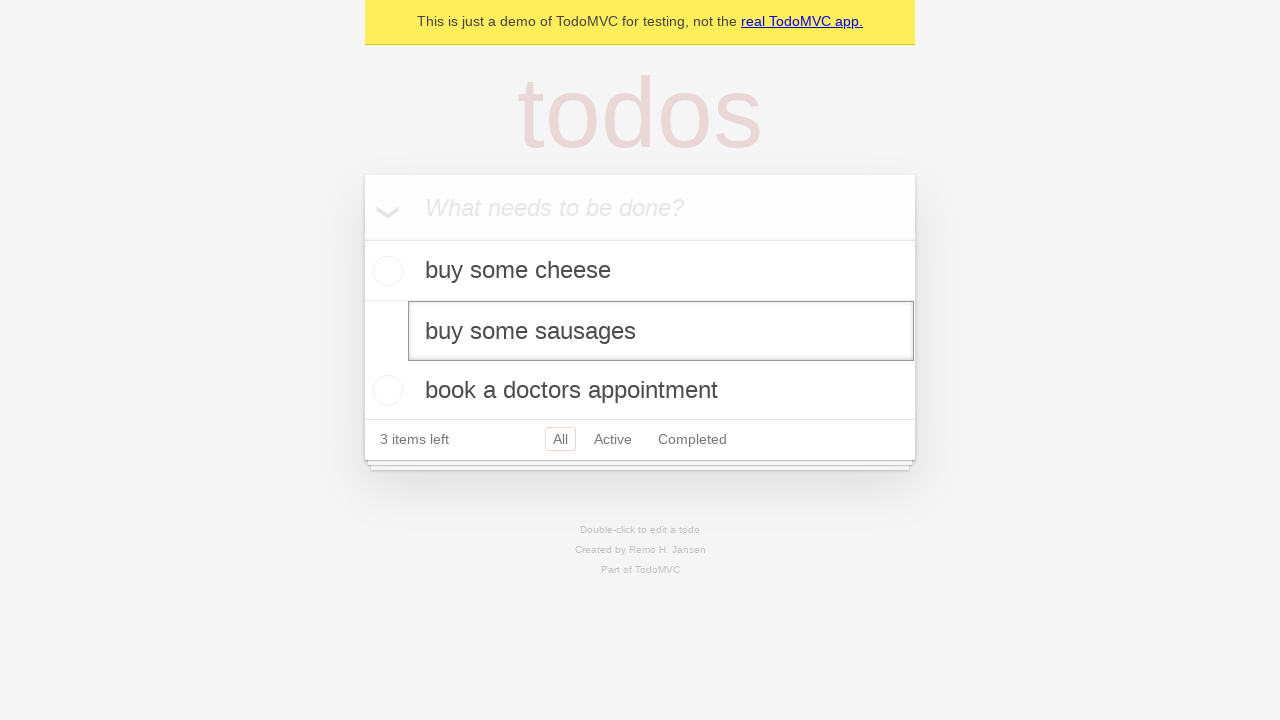

Pressed Enter to save edited todo on internal:testid=[data-testid="todo-item"s] >> nth=1 >> internal:role=textbox[nam
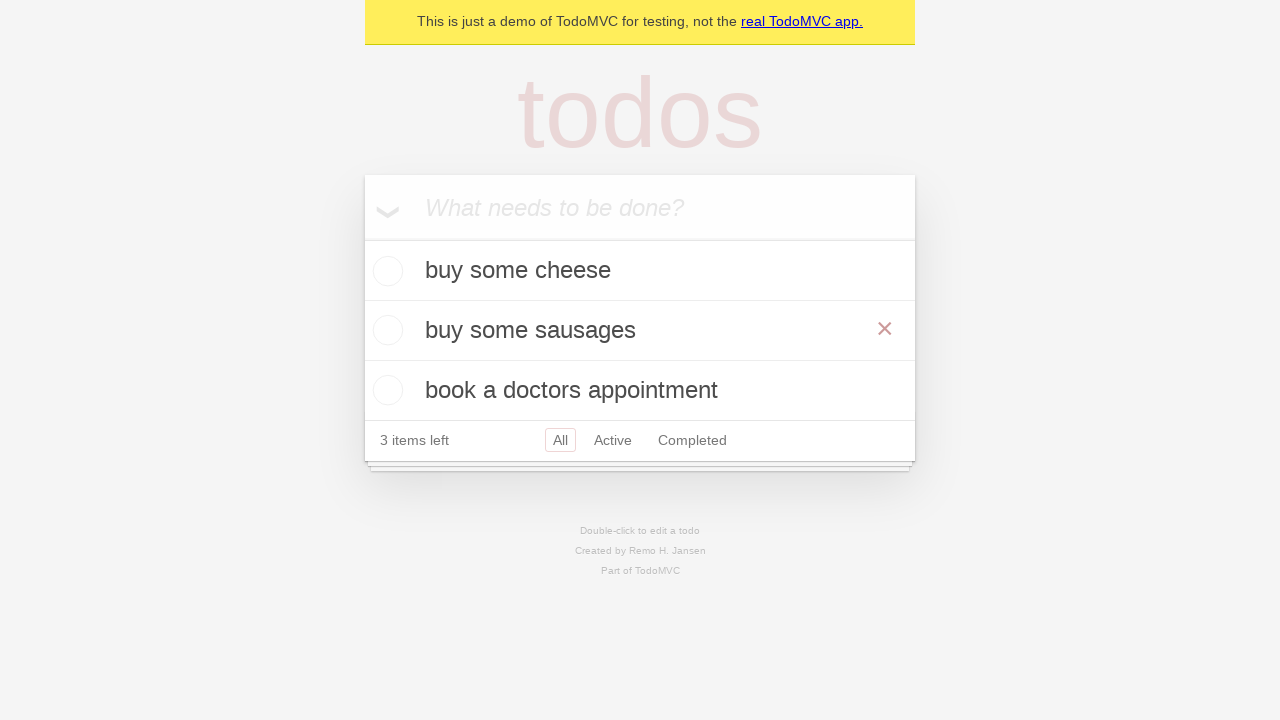

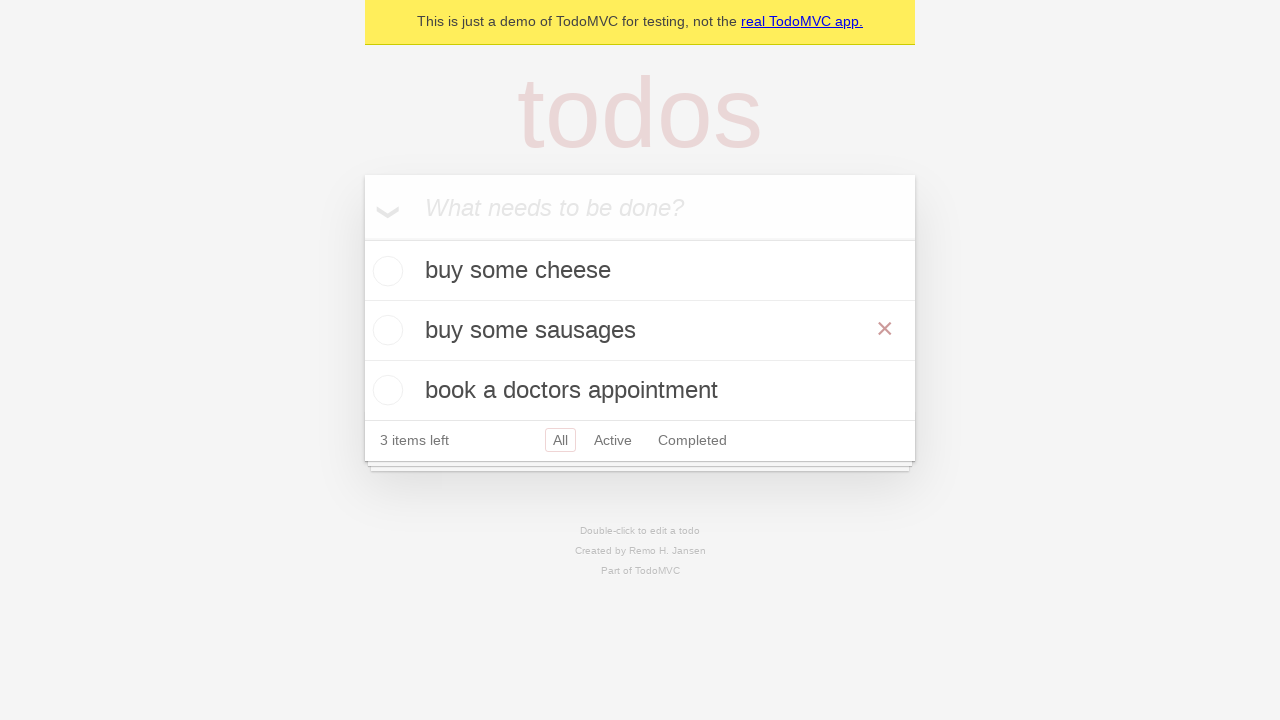